Tests un-marking items as complete by unchecking previously checked checkboxes

Starting URL: https://demo.playwright.dev/todomvc

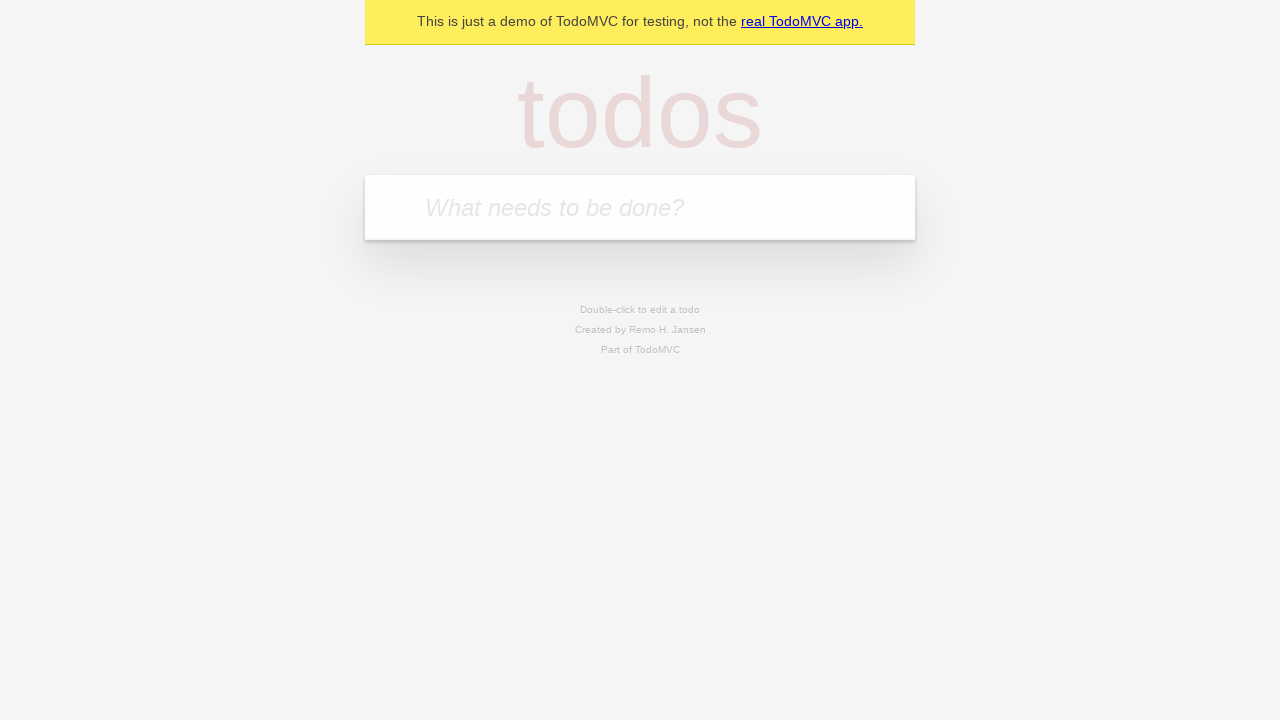

Filled todo input with 'buy some cheese' on internal:attr=[placeholder="What needs to be done?"i]
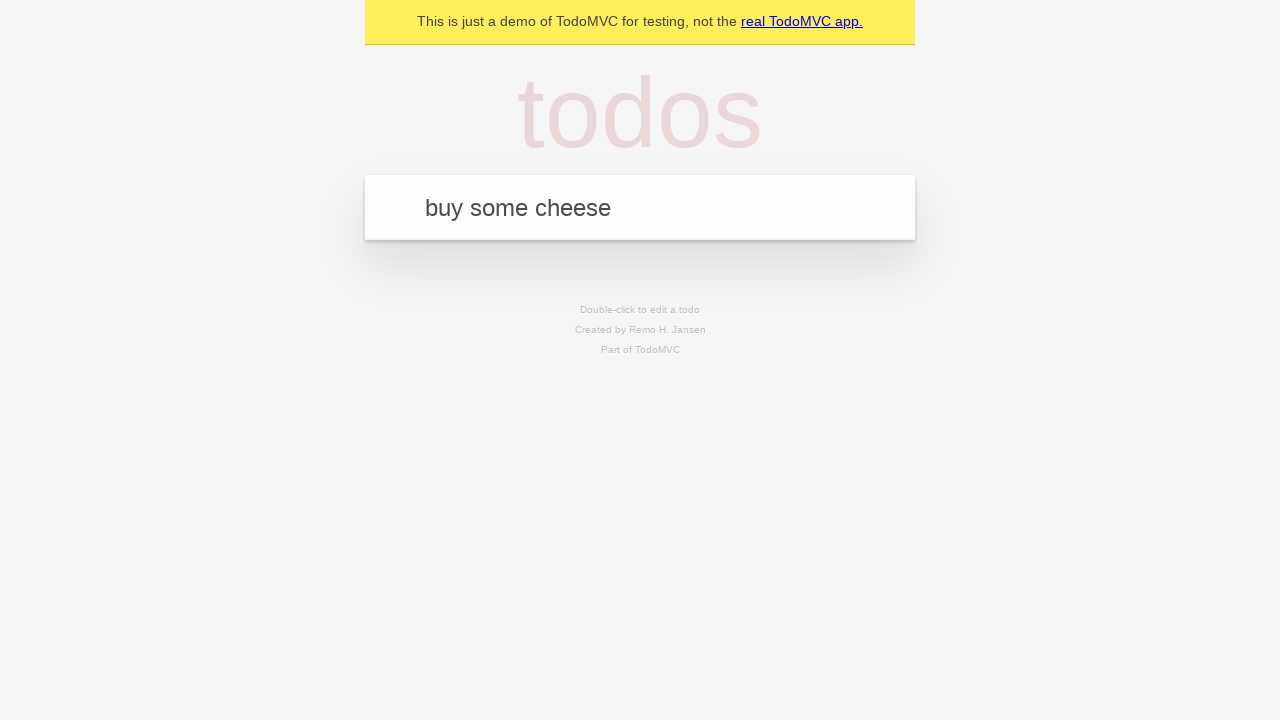

Pressed Enter to create first todo item on internal:attr=[placeholder="What needs to be done?"i]
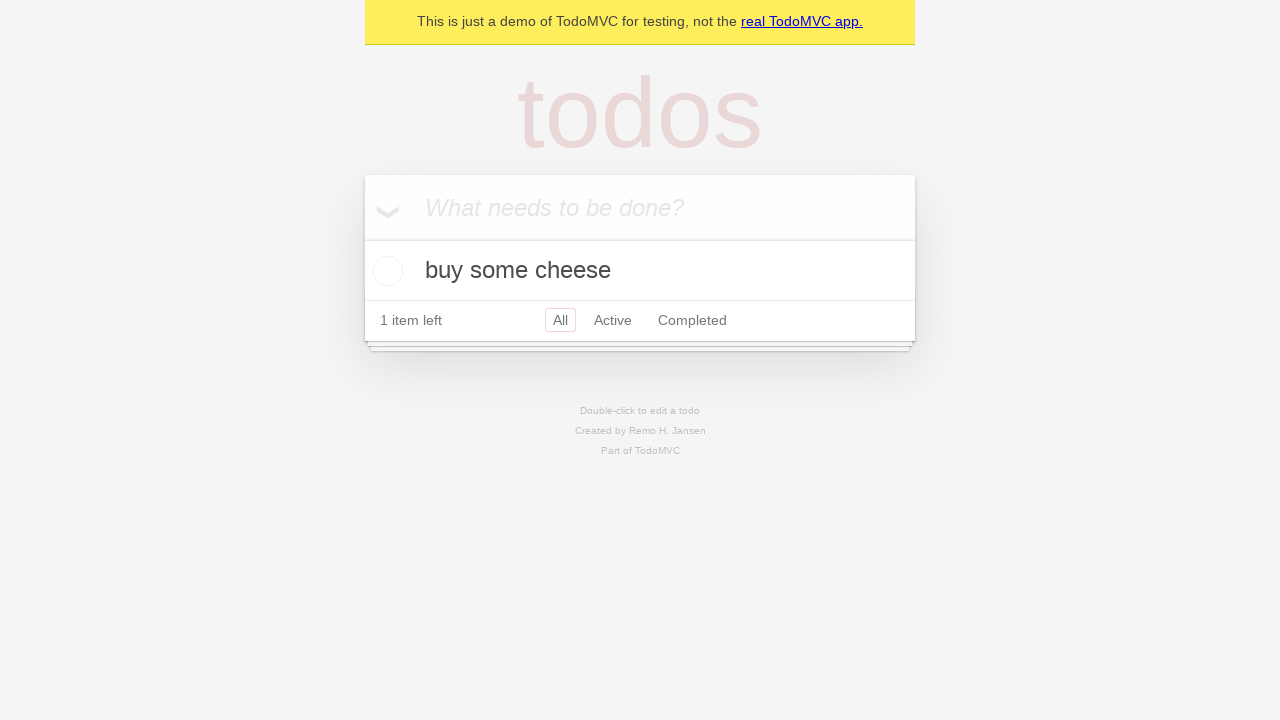

Filled todo input with 'feed the cat' on internal:attr=[placeholder="What needs to be done?"i]
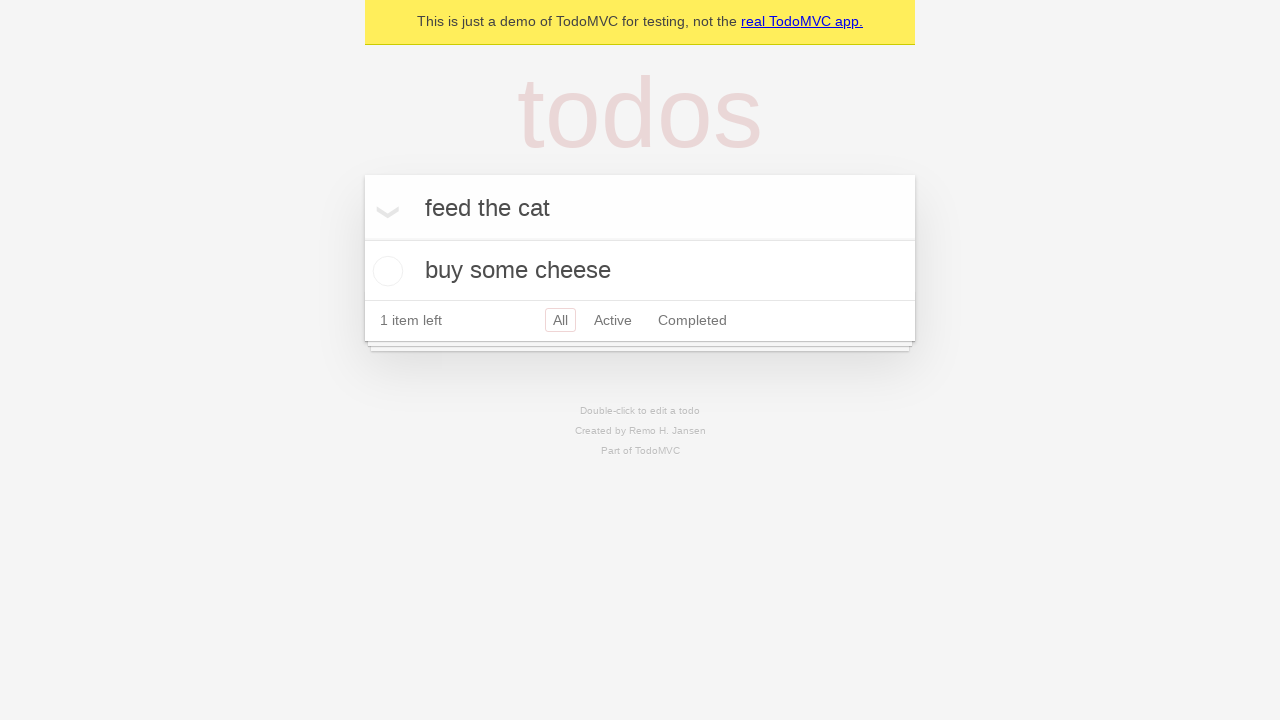

Pressed Enter to create second todo item on internal:attr=[placeholder="What needs to be done?"i]
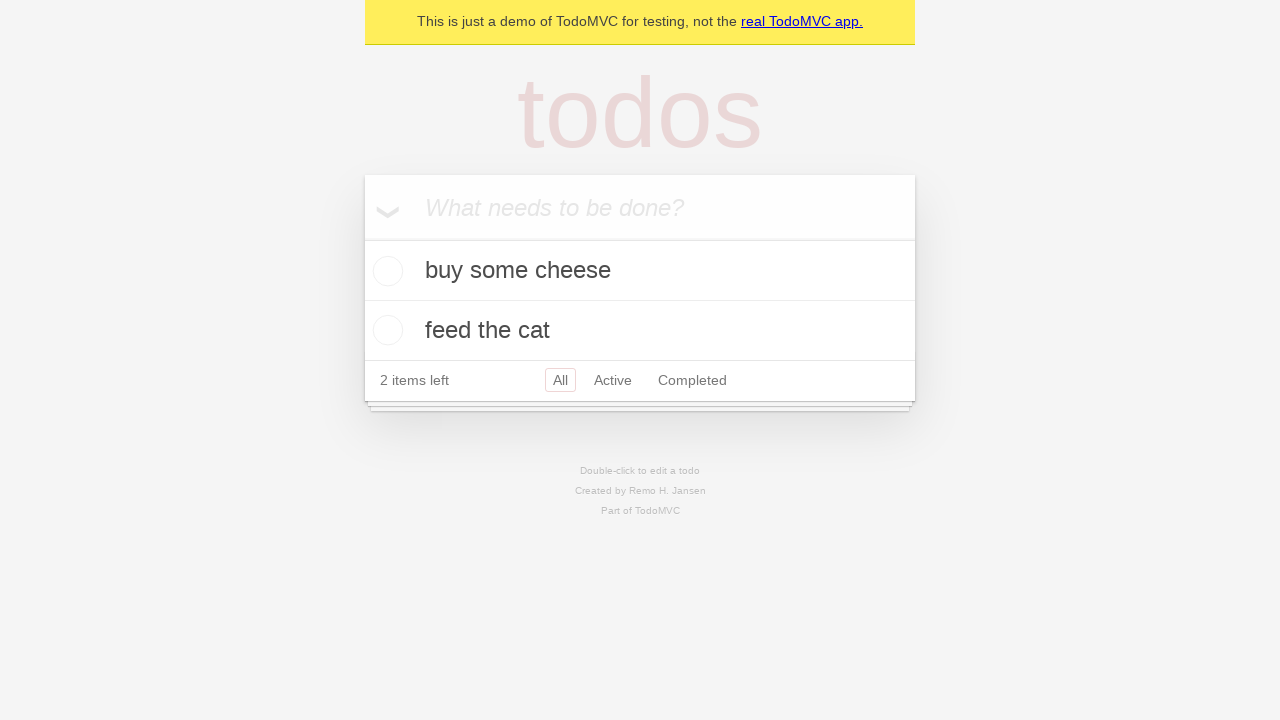

Checked the first todo item checkbox to mark as complete at (385, 271) on internal:testid=[data-testid="todo-item"s] >> nth=0 >> internal:role=checkbox
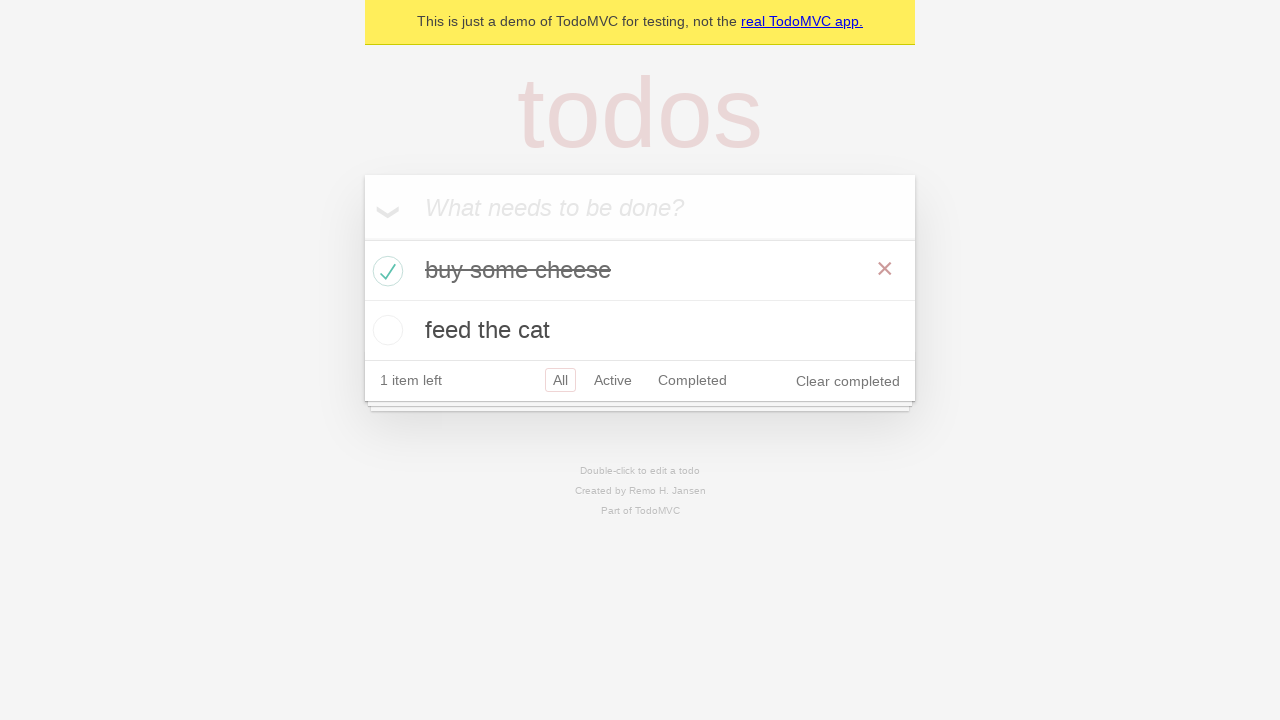

Unchecked the first todo item checkbox to un-mark as complete at (385, 271) on internal:testid=[data-testid="todo-item"s] >> nth=0 >> internal:role=checkbox
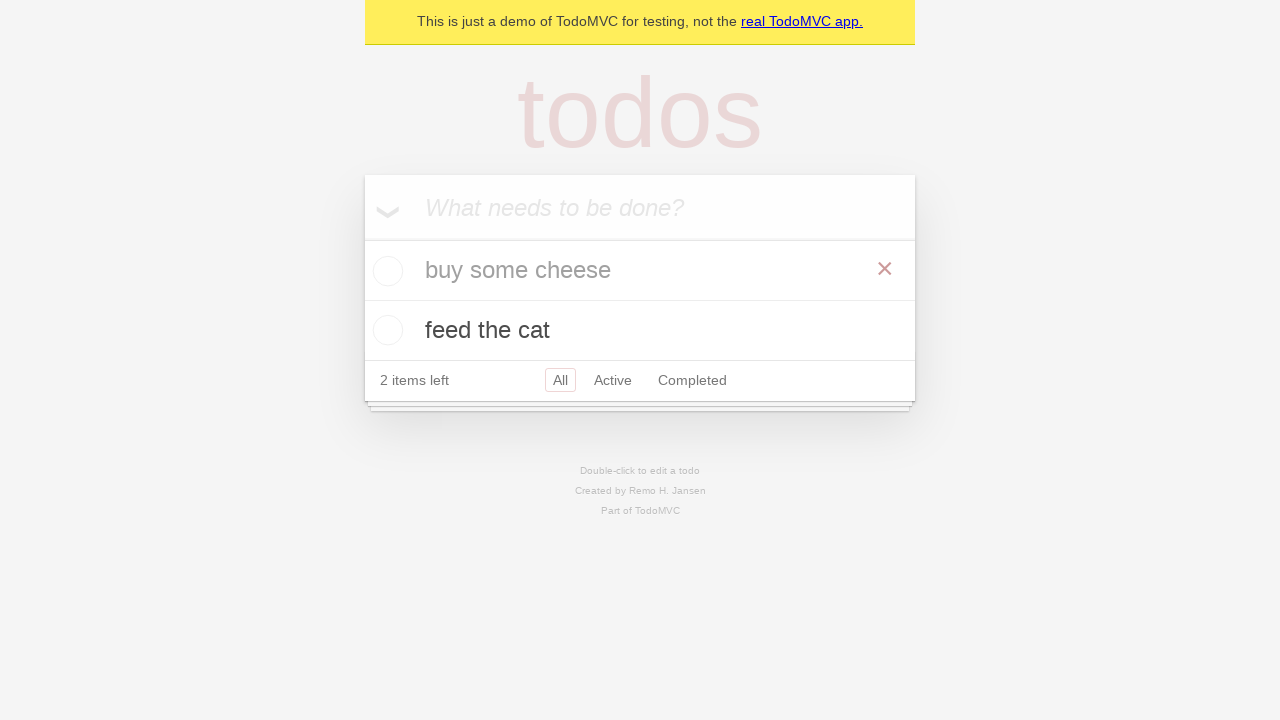

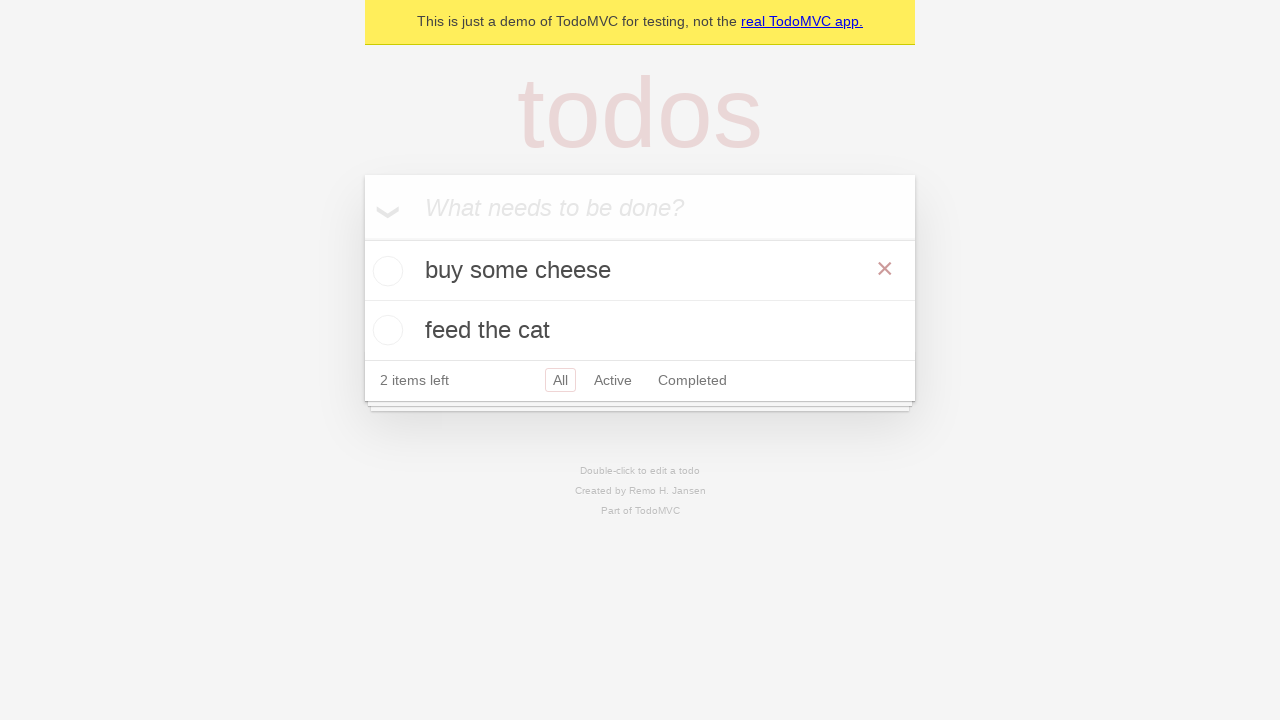